Tests handling of a JavaScript confirm dialog by clicking a button that triggers a confirm, dismissing it, and verifying the cancel message

Starting URL: https://practice.cydeo.com/javascript_alerts

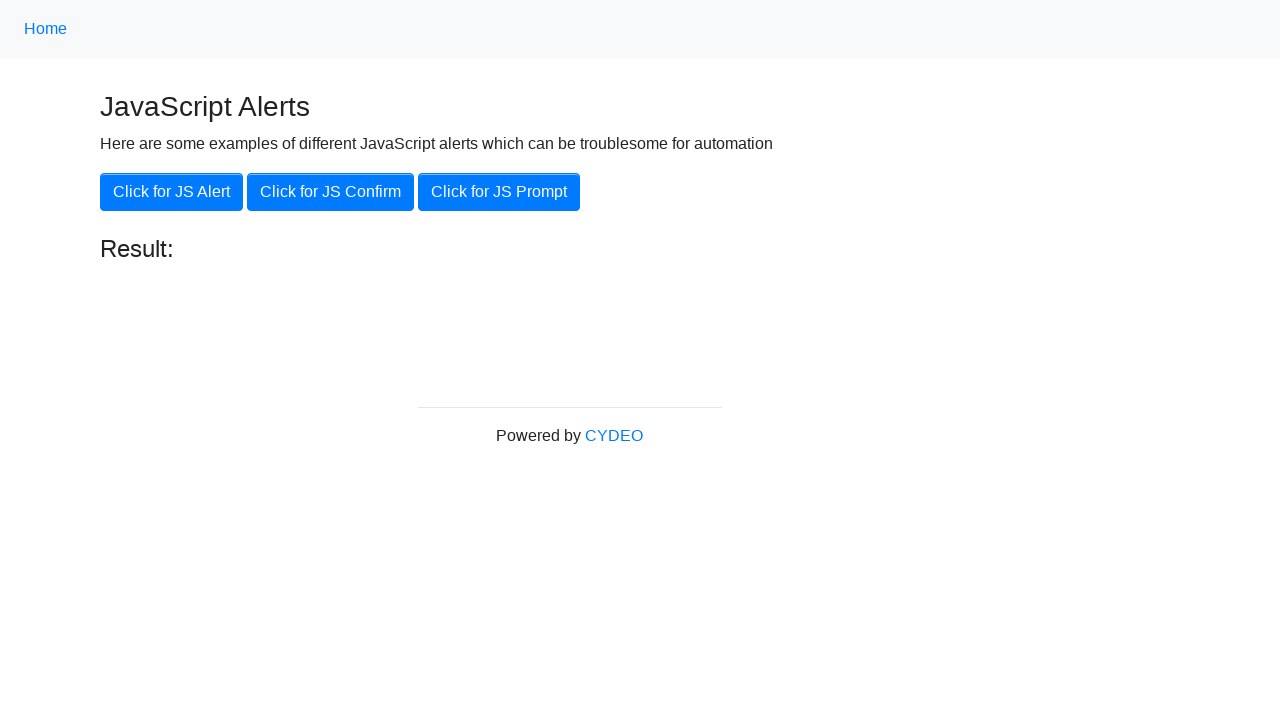

Set up dialog handler to dismiss confirm dialogs
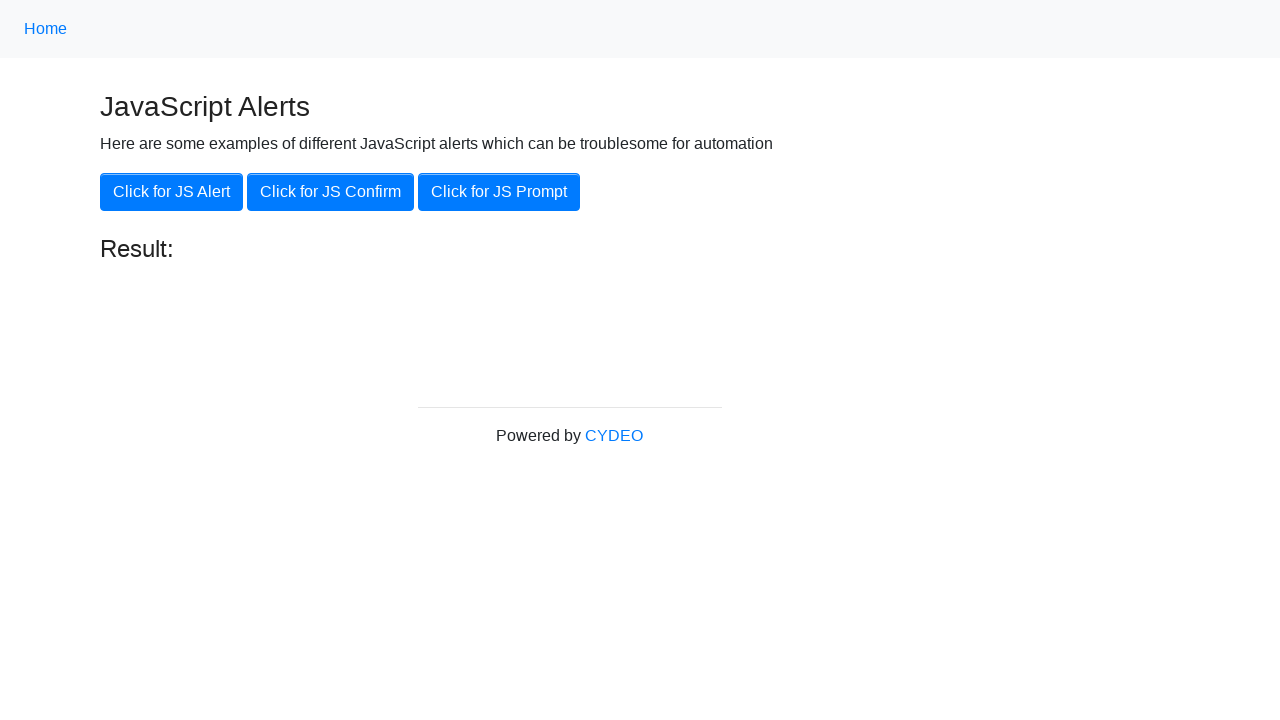

Clicked button to trigger JavaScript confirm dialog at (330, 192) on xpath=//button[@onclick='jsConfirm()']
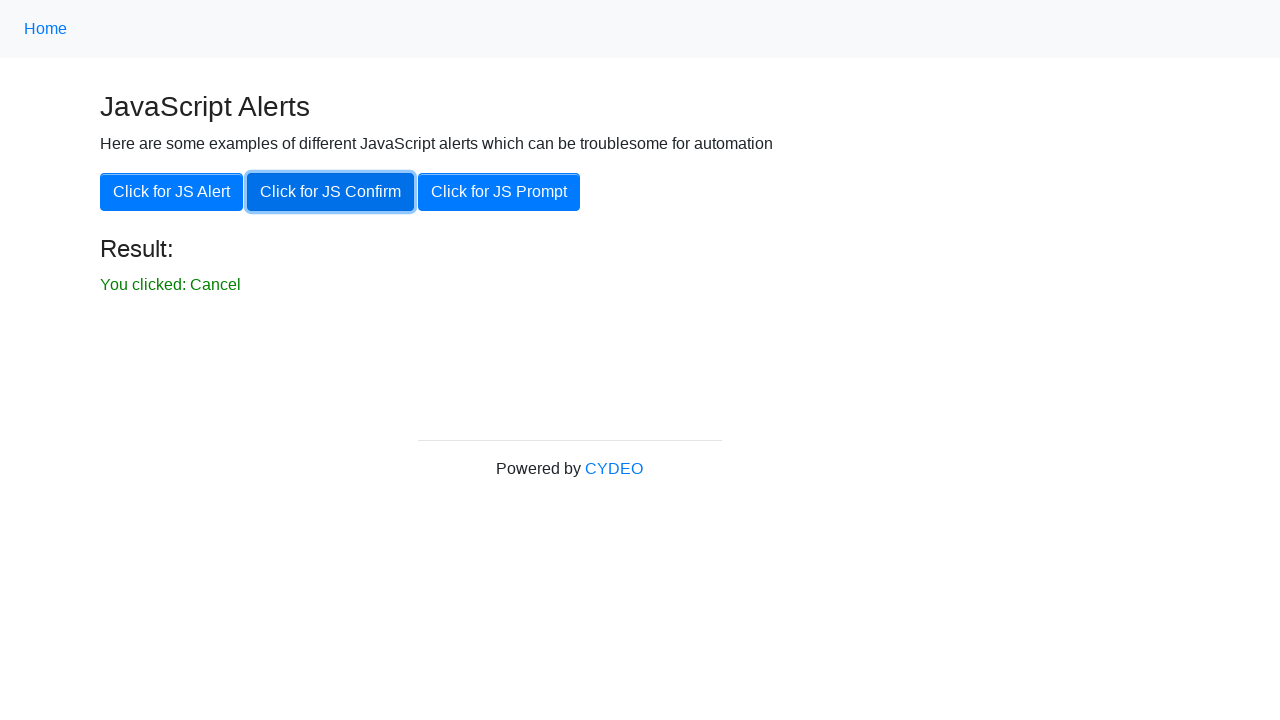

Verified cancel message is displayed after dismissing confirm dialog
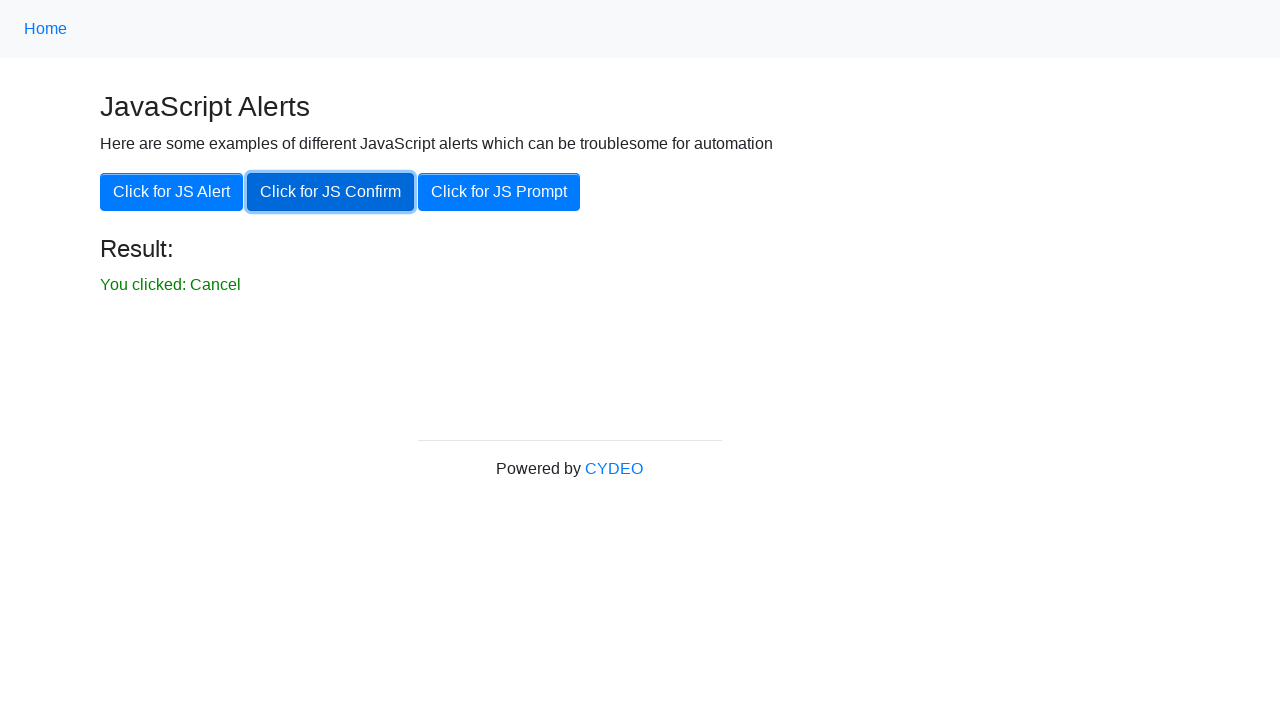

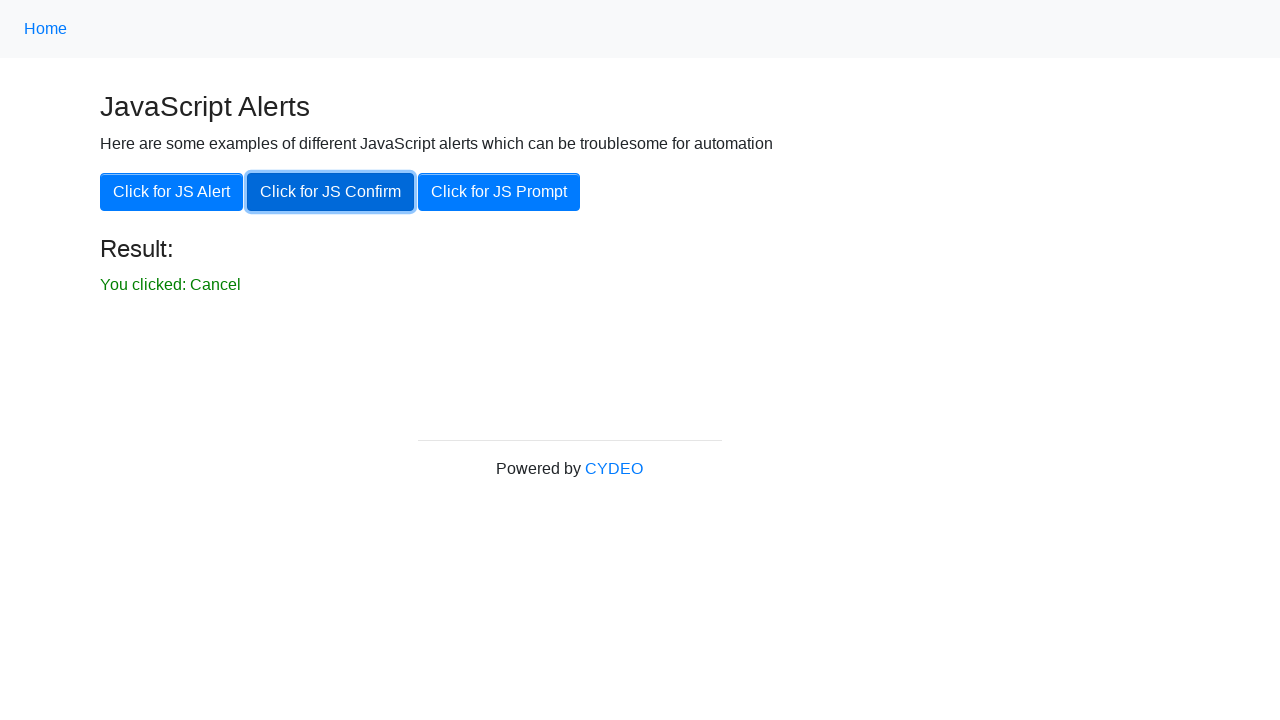